Simple navigation test that opens a website and maximizes the browser window to verify the page loads successfully.

Starting URL: https://vctcpune.com/

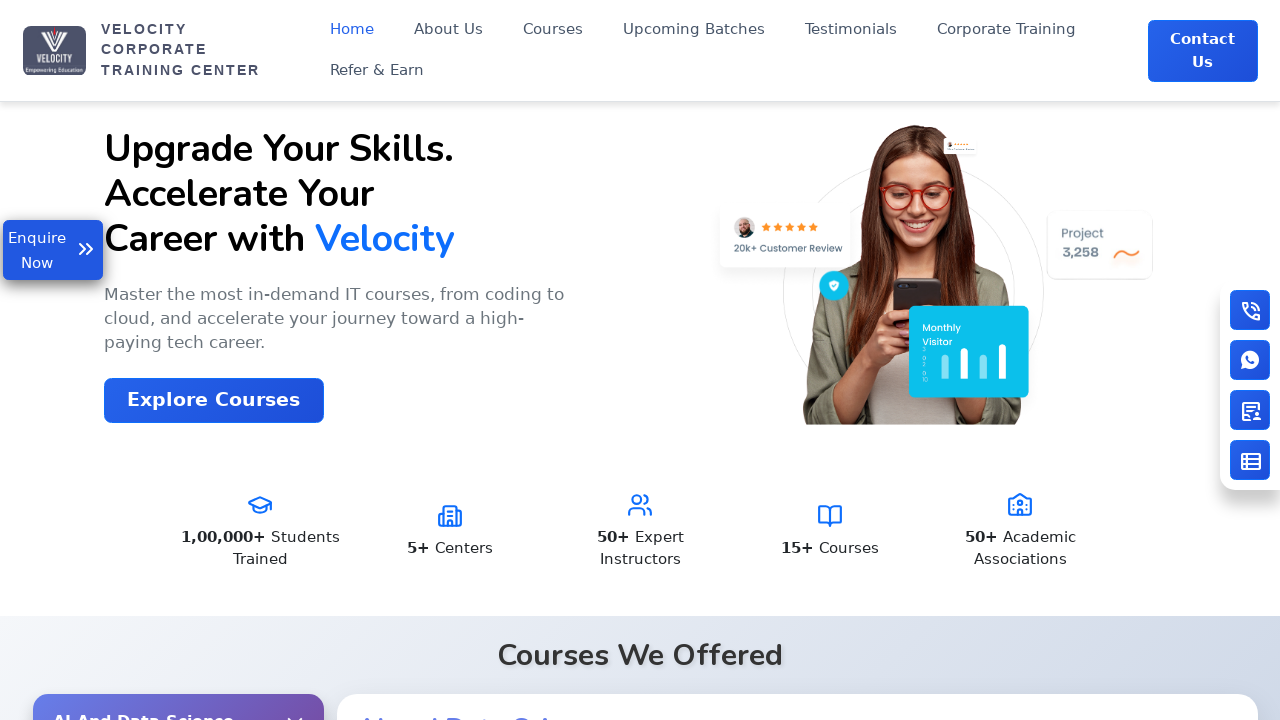

Page DOM content loaded successfully
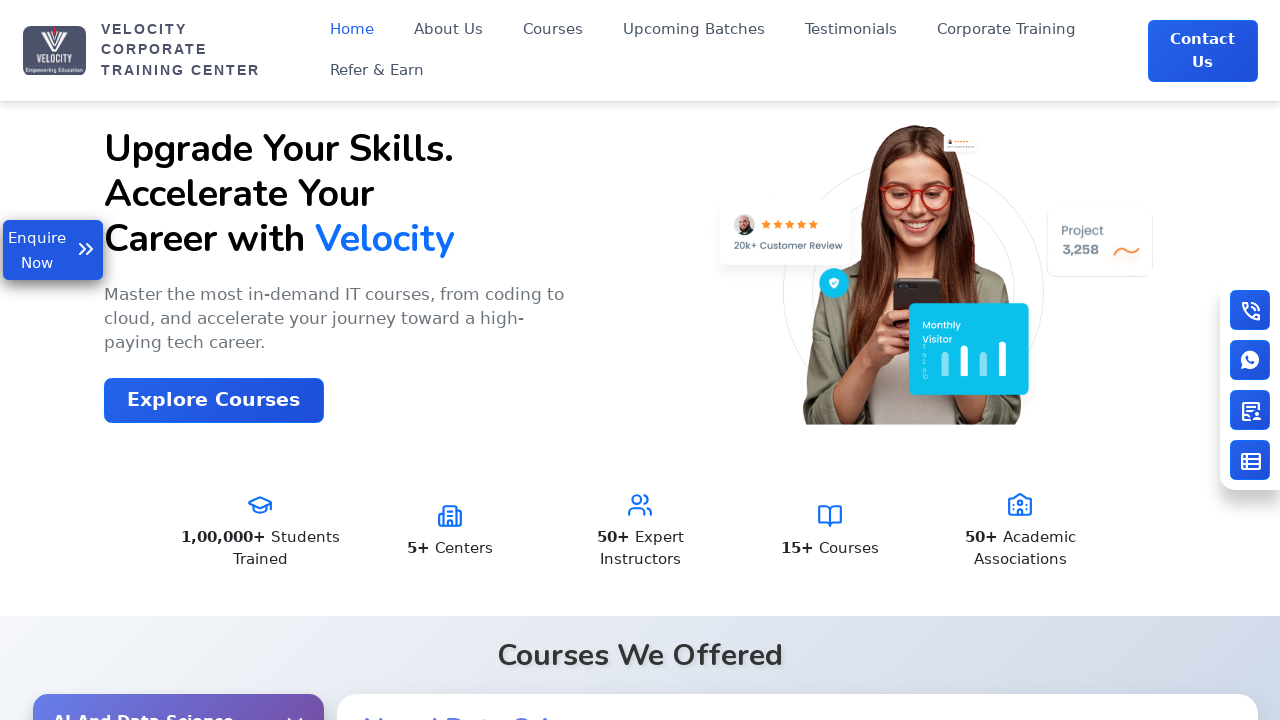

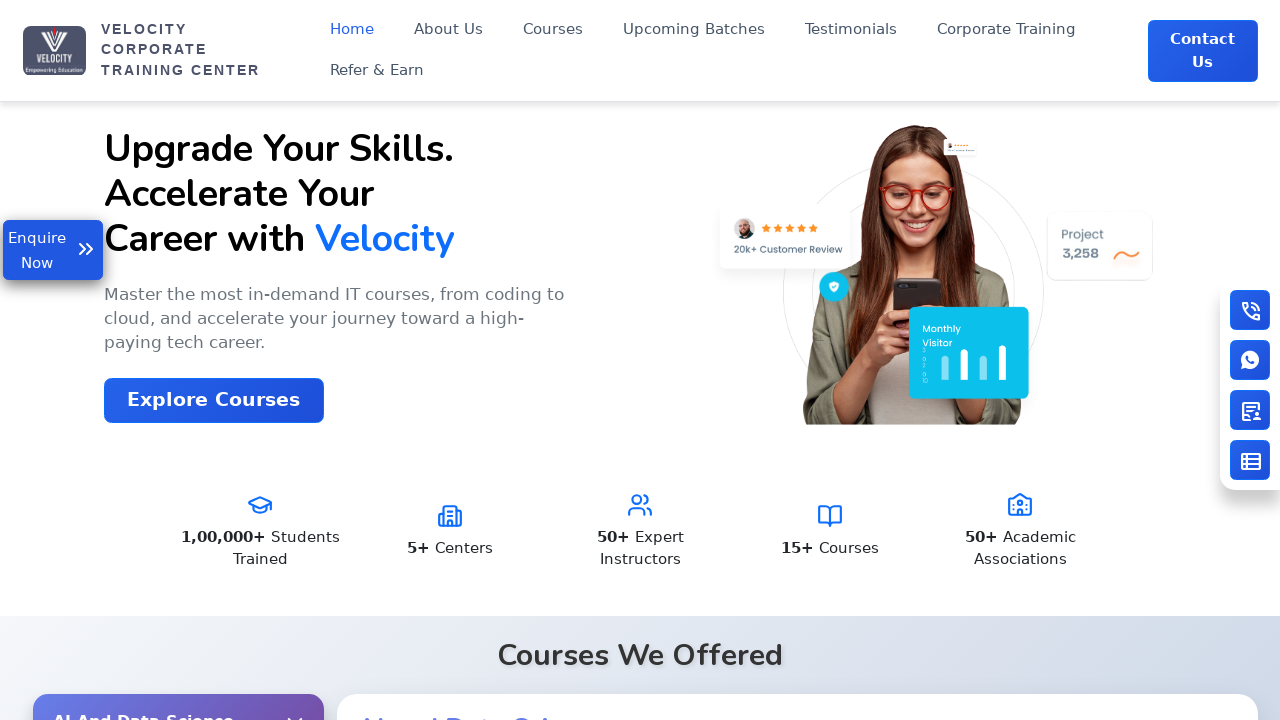